Tests double-click functionality on the DemoQA buttons page by performing a double-click action on the designated button element.

Starting URL: https://demoqa.com/buttons

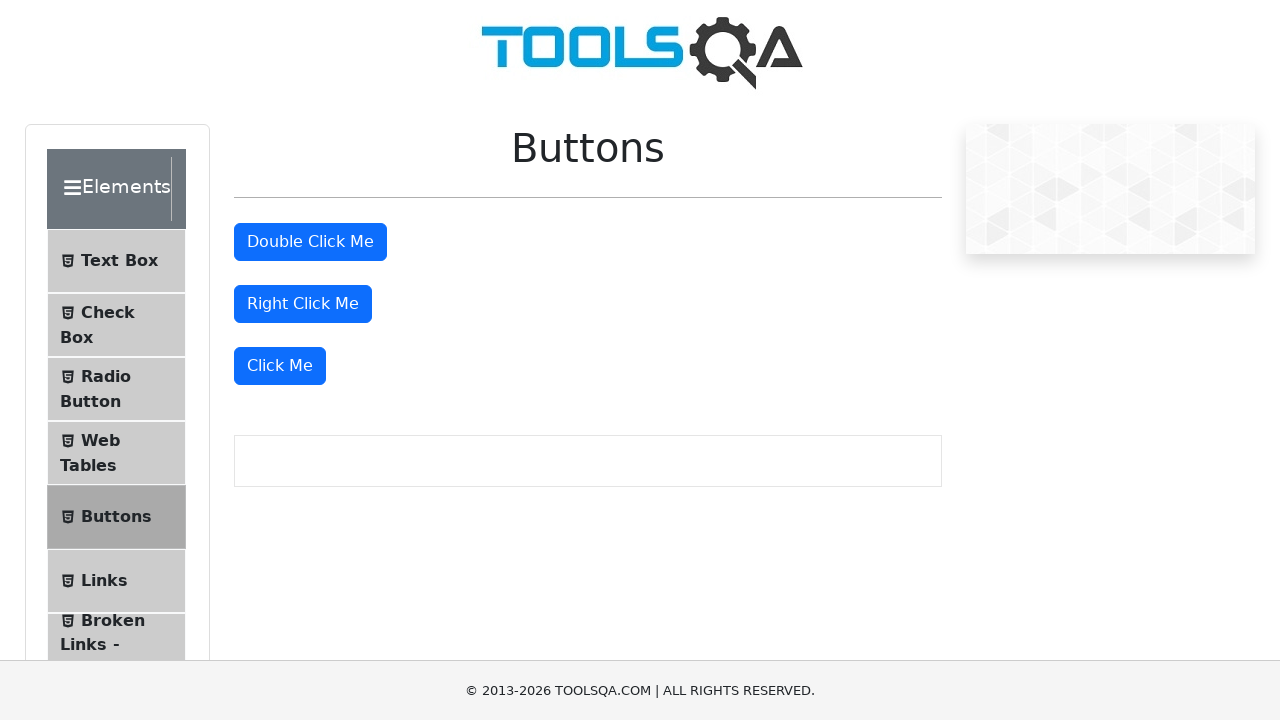

Navigated to DemoQA buttons page
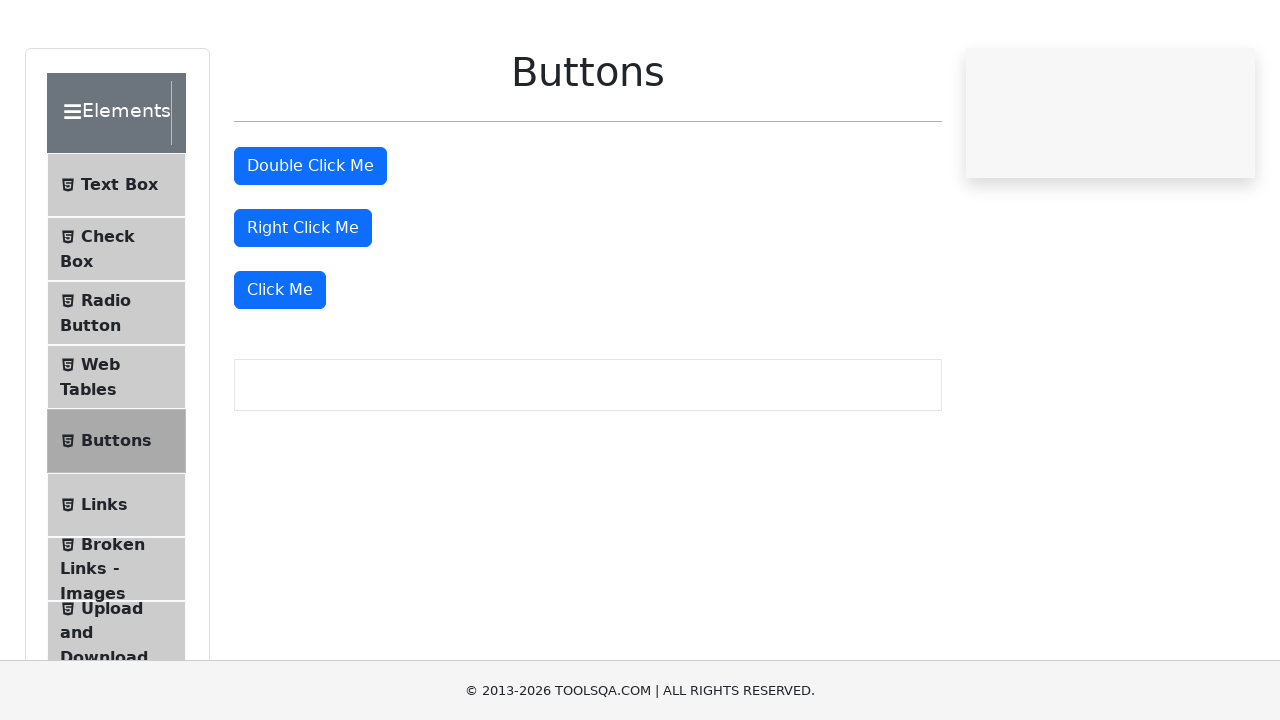

Double-clicked on the double click button element at (310, 242) on #doubleClickBtn
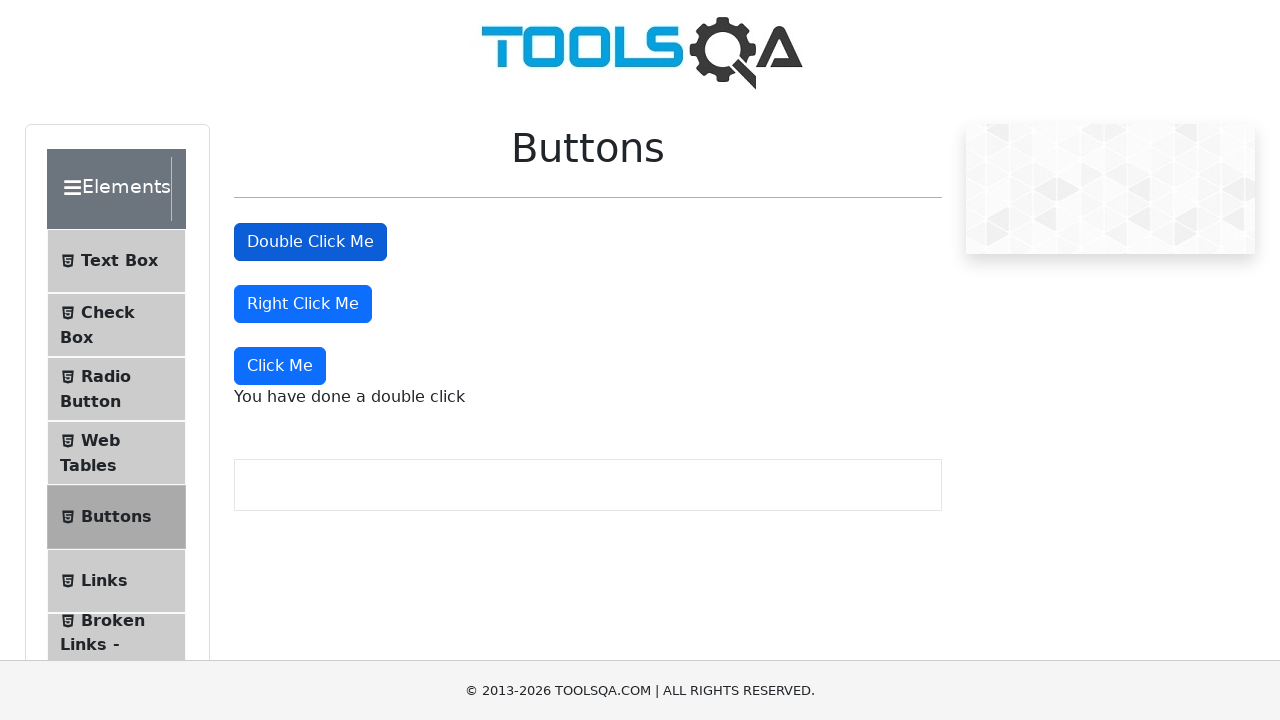

Double-click confirmation message appeared
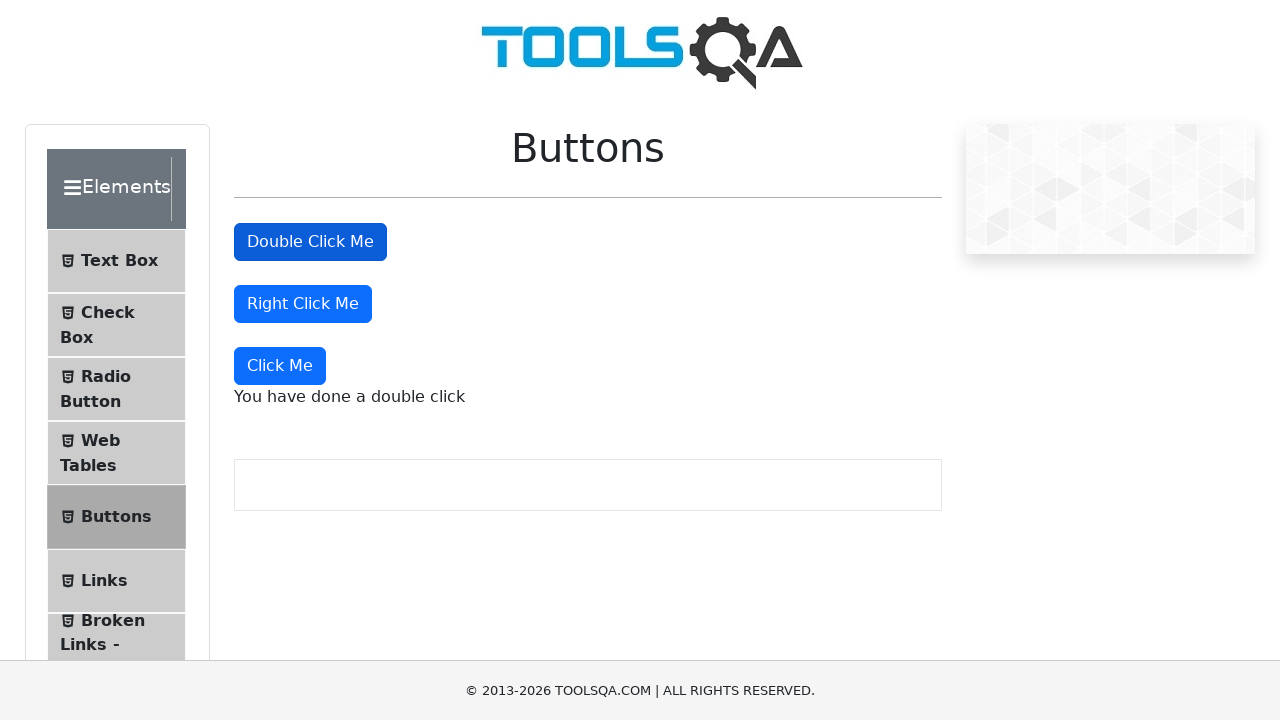

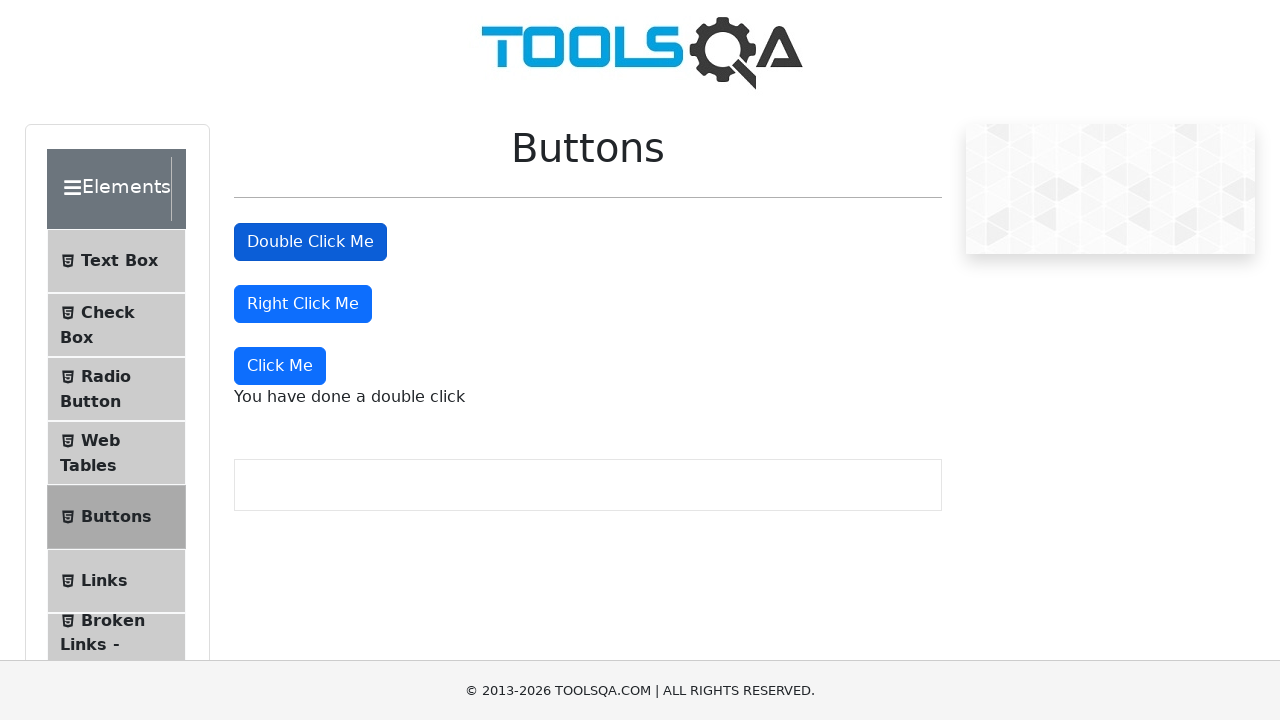